Demonstrates various scrolling techniques on a webpage including scrolling to bottom, scrolling to top, using PAGE_DOWN key, and using CTRL+END keyboard shortcut to scroll to the end of the page.

Starting URL: https://www.simplilearn.com/

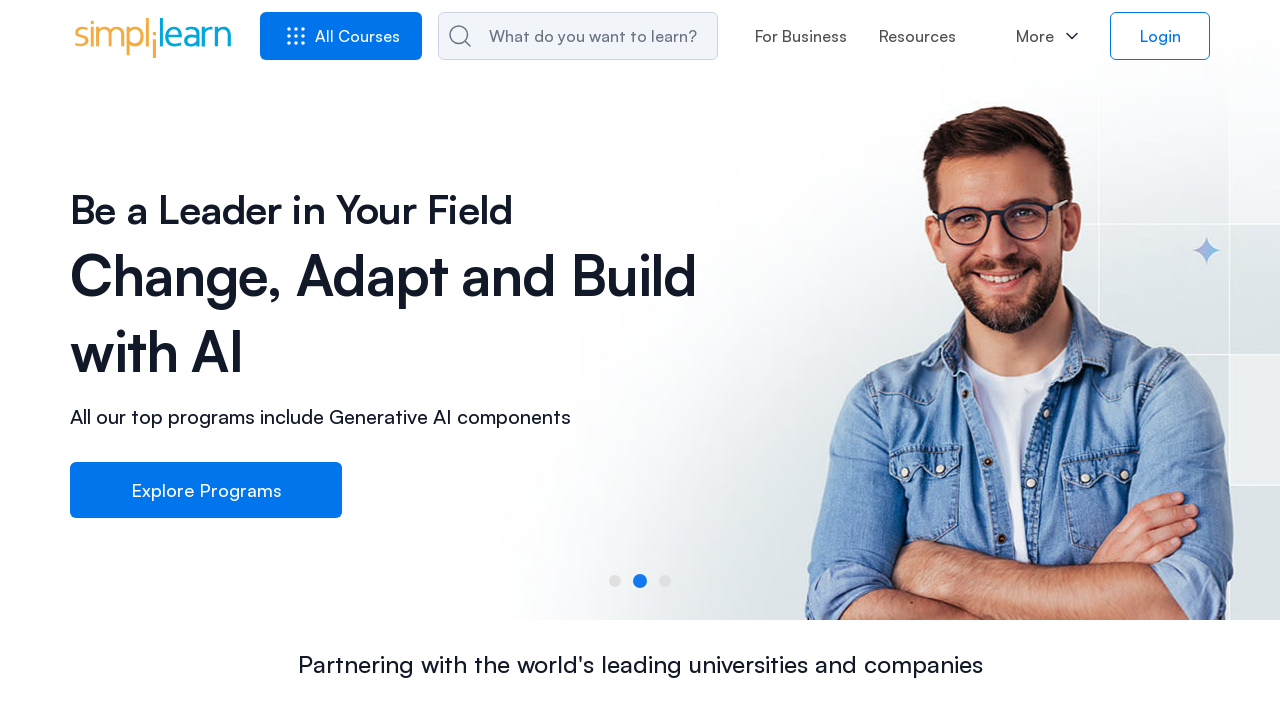

Page loaded with domcontentloaded state
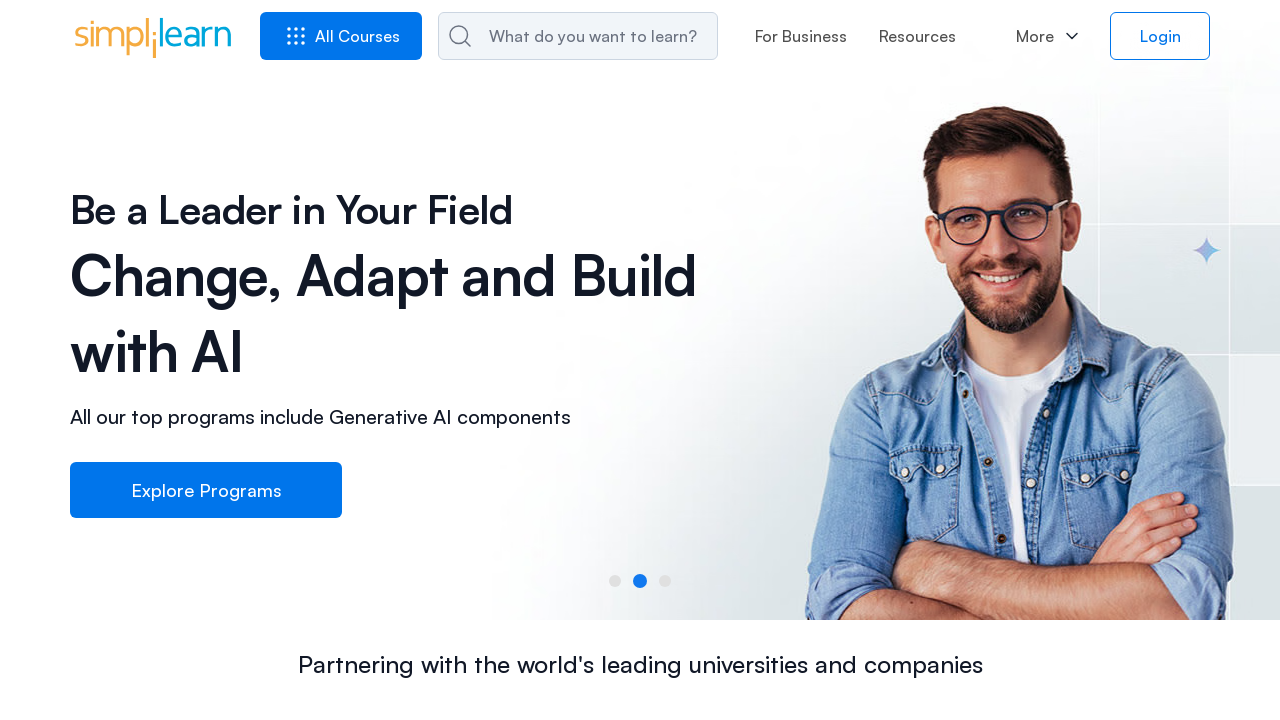

Scrolled down to bottom of page using JavaScript
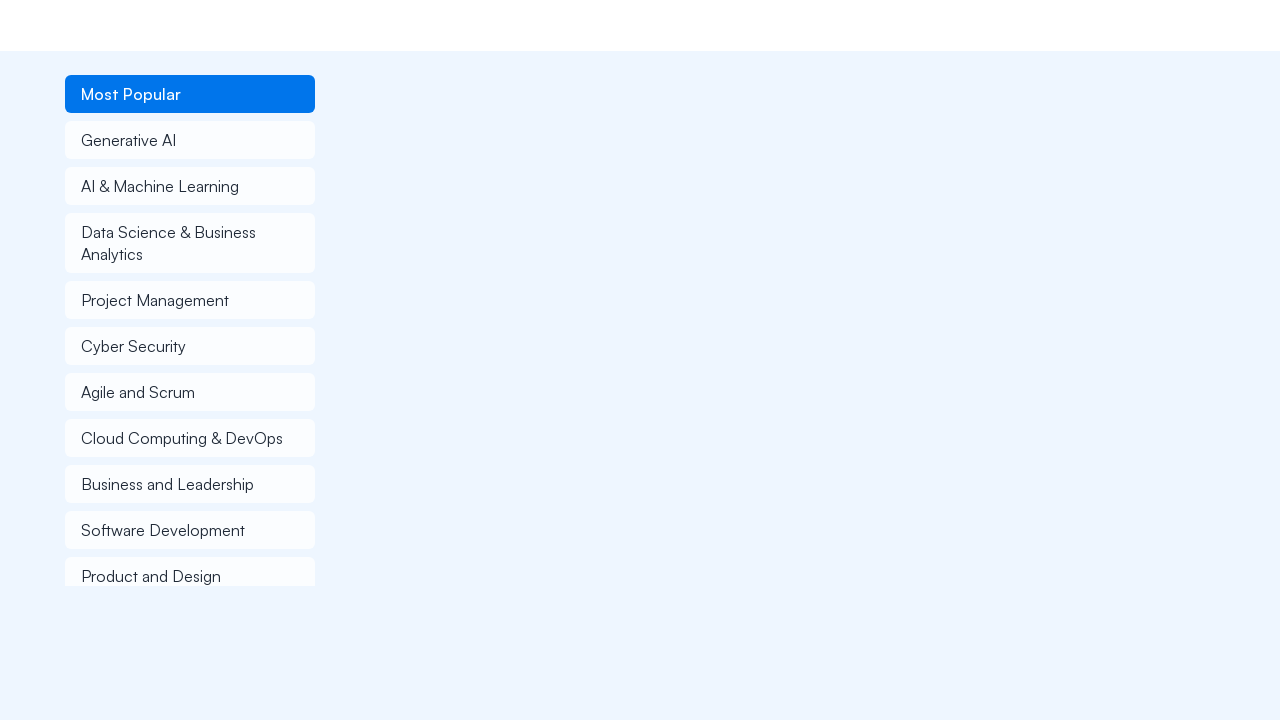

Waited 1000ms to observe scroll effect
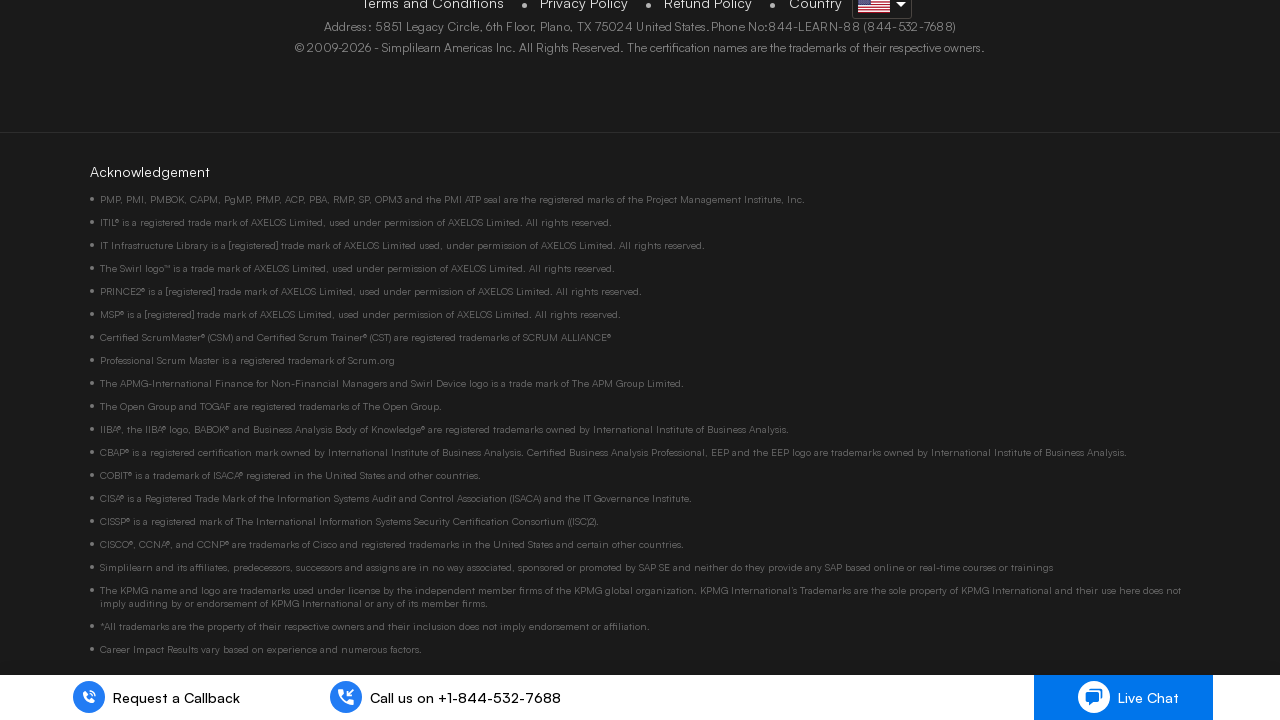

Scrolled back up to top of page using JavaScript
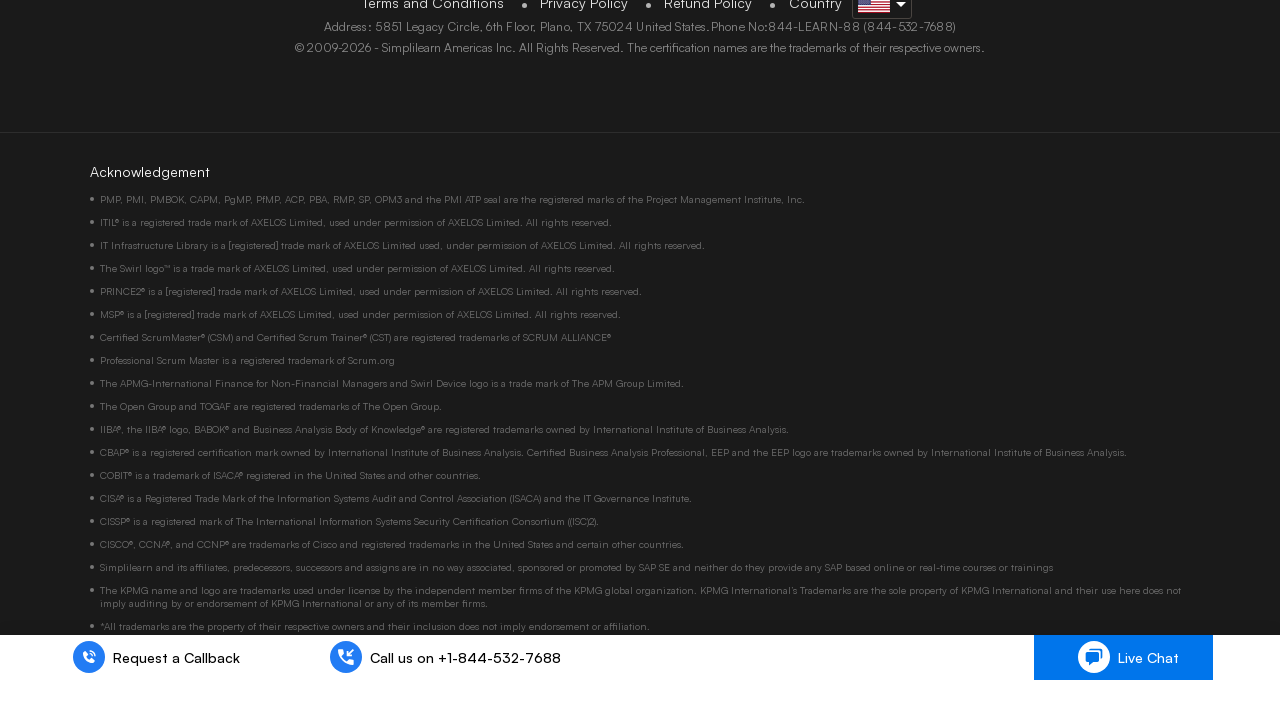

Waited 1000ms before next scroll action
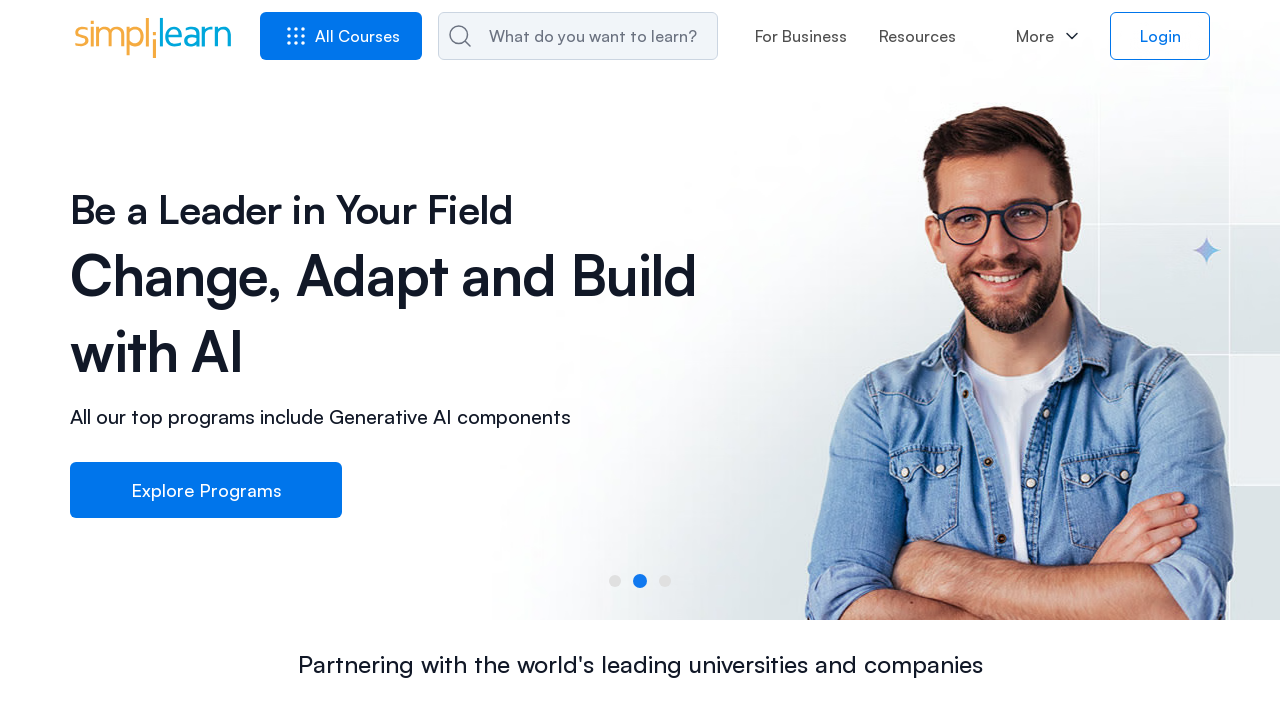

Pressed PageDown key to scroll down
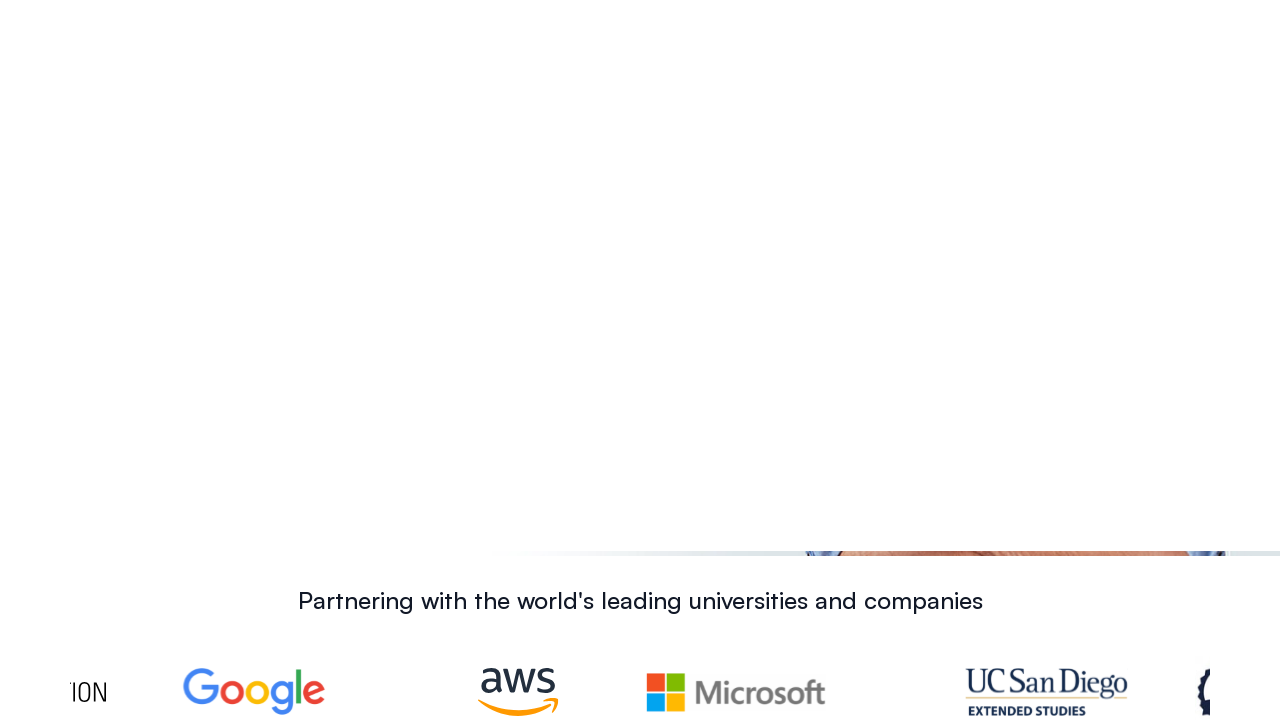

Waited 500ms before final scroll action
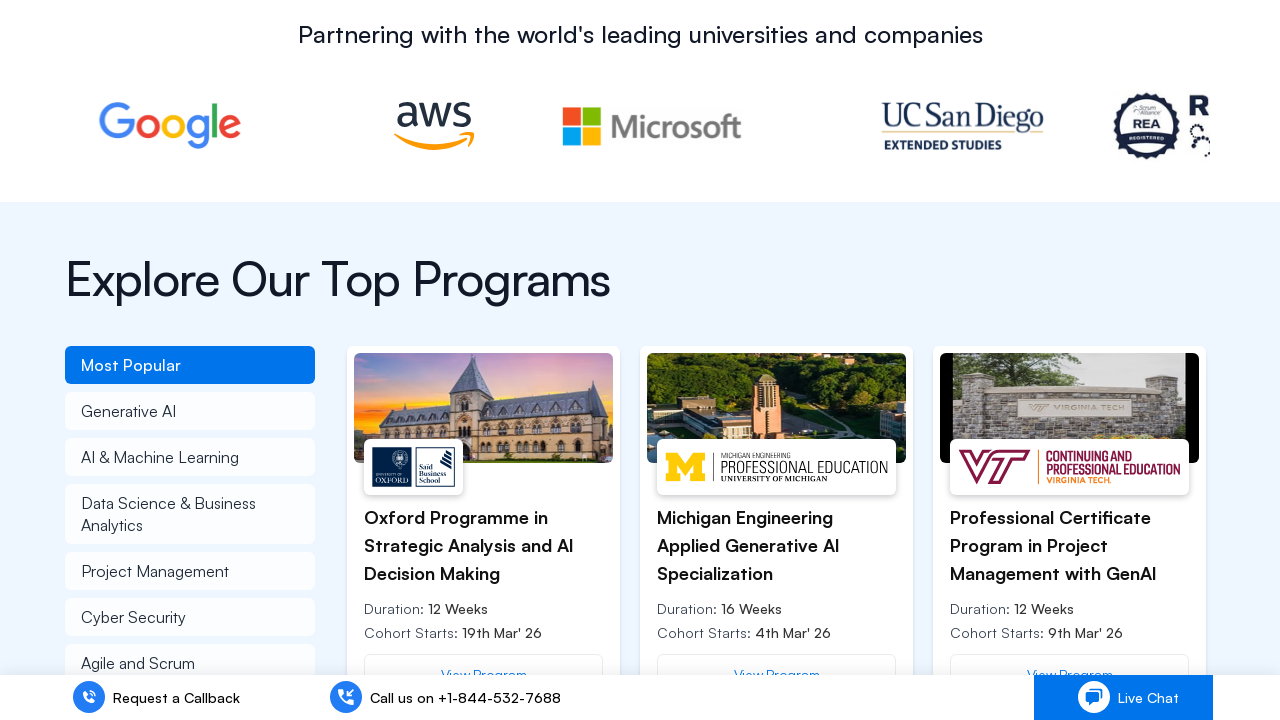

Pressed Ctrl+End to scroll to absolute bottom of page
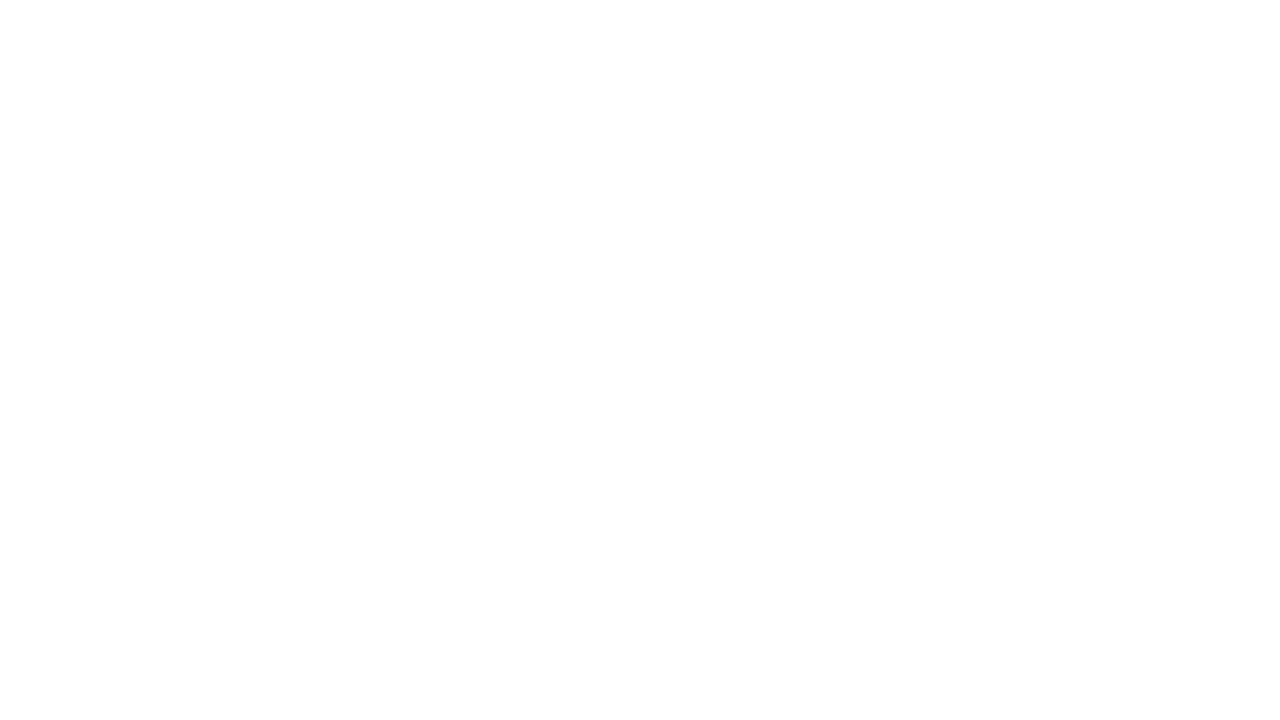

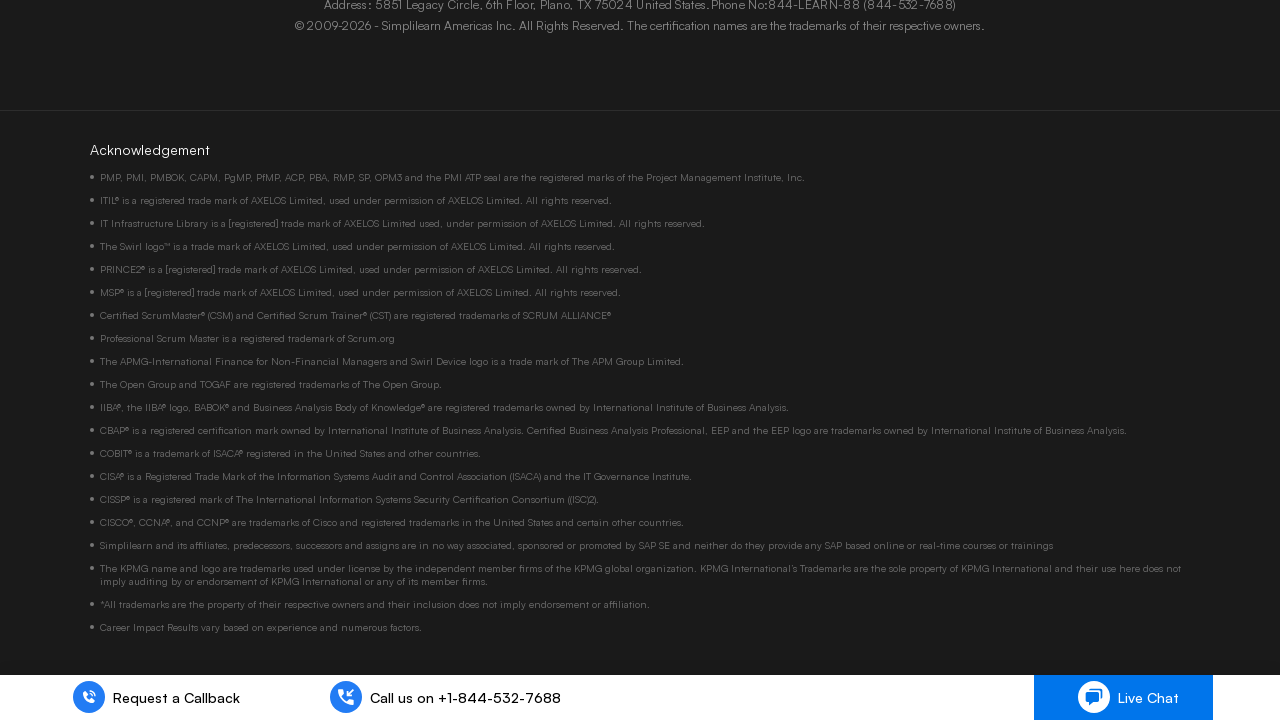